Tests the contact form by filling in email, username, and message fields, then submitting and verifying the alert message

Starting URL: https://www.demoblaze.com/

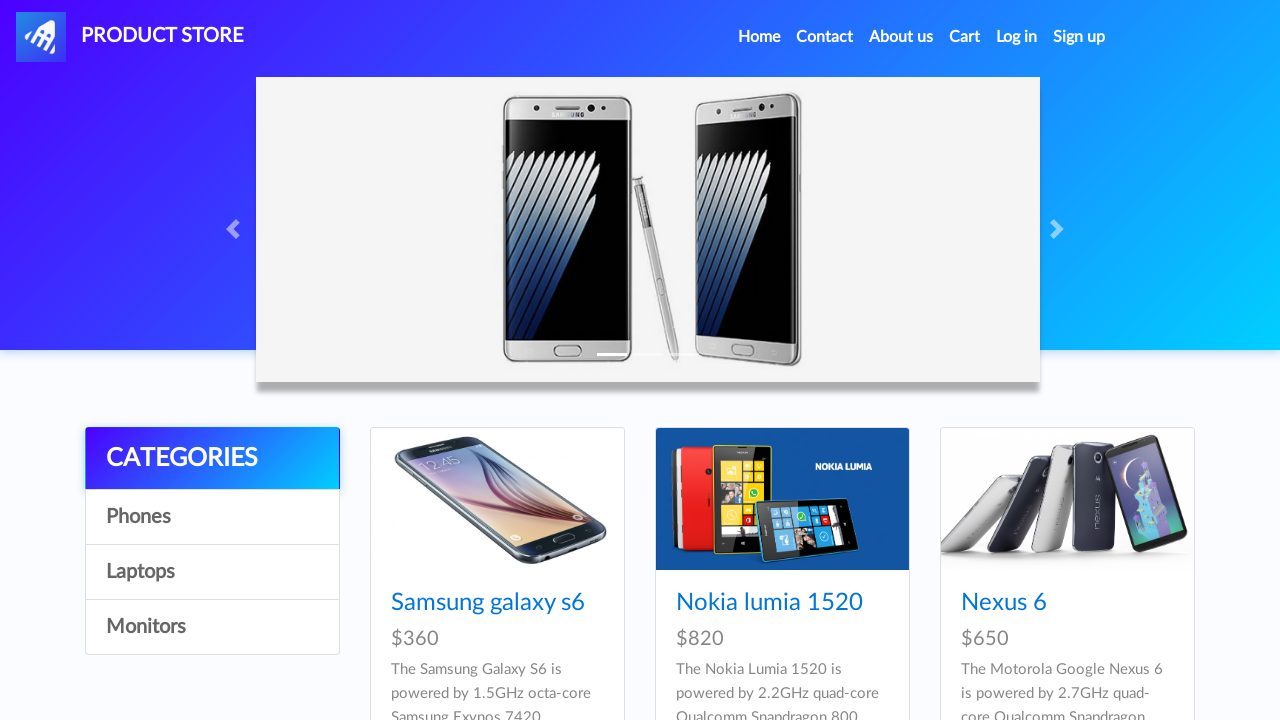

Clicked Contact button in header to open contact modal at (825, 37) on a[data-target='#exampleModal']
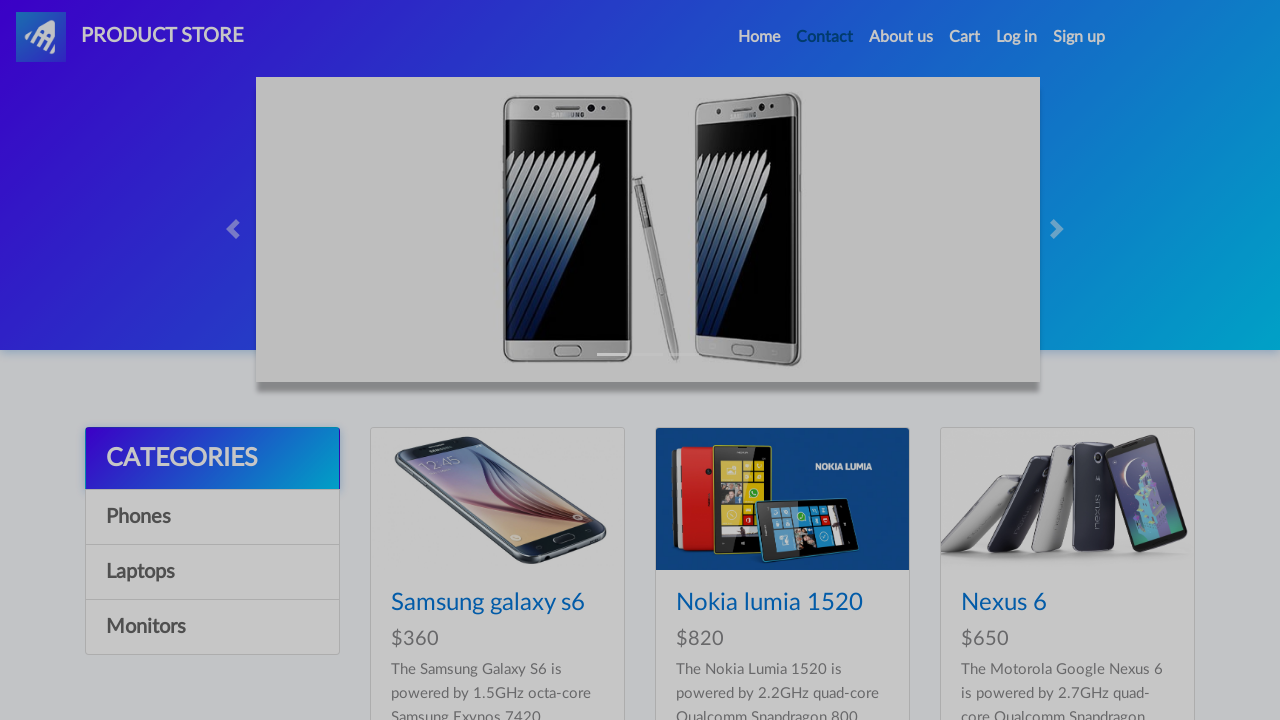

Contact modal appeared and became visible
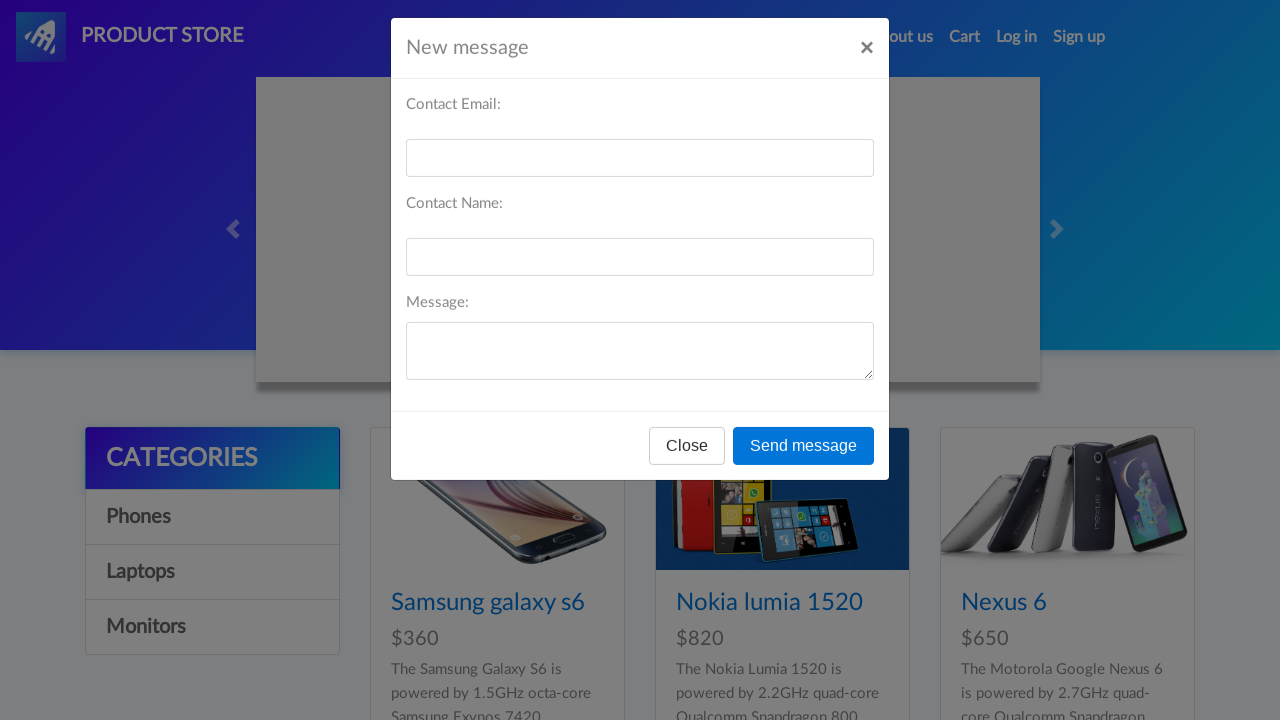

Filled email field with 'testcontact@example.com' on #recipient-email
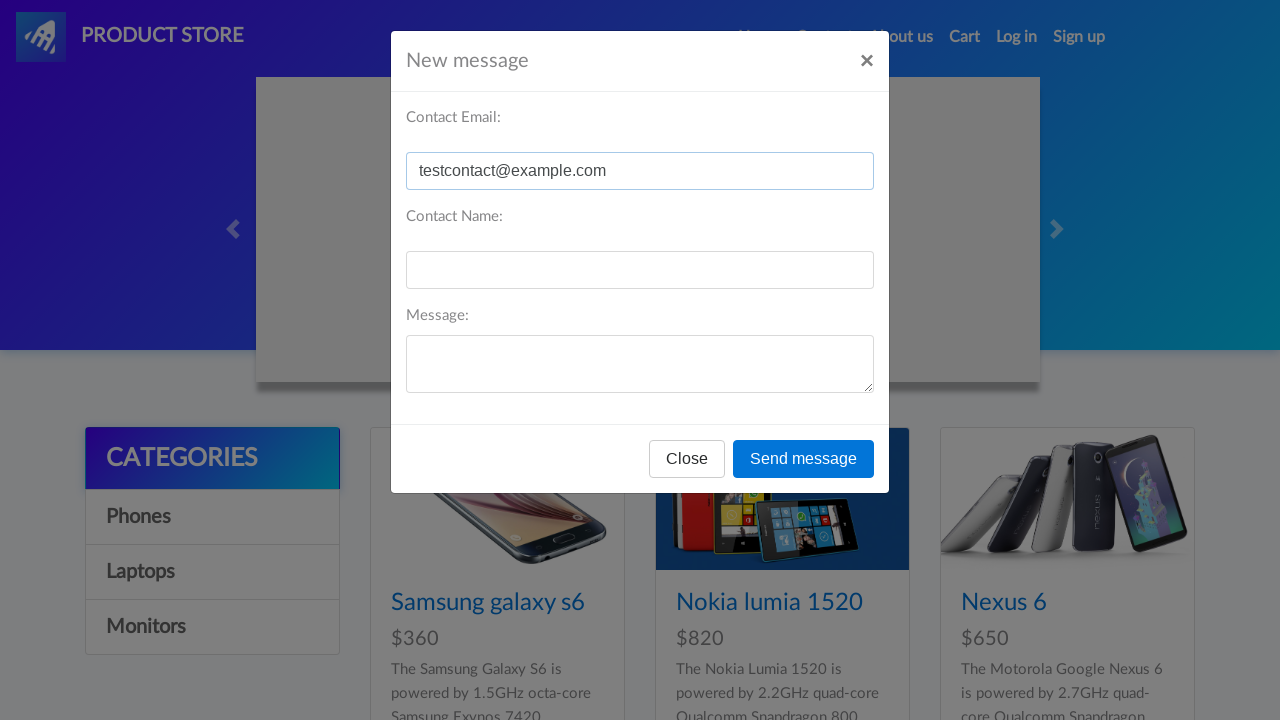

Filled username field with 'John Tester' on #recipient-name
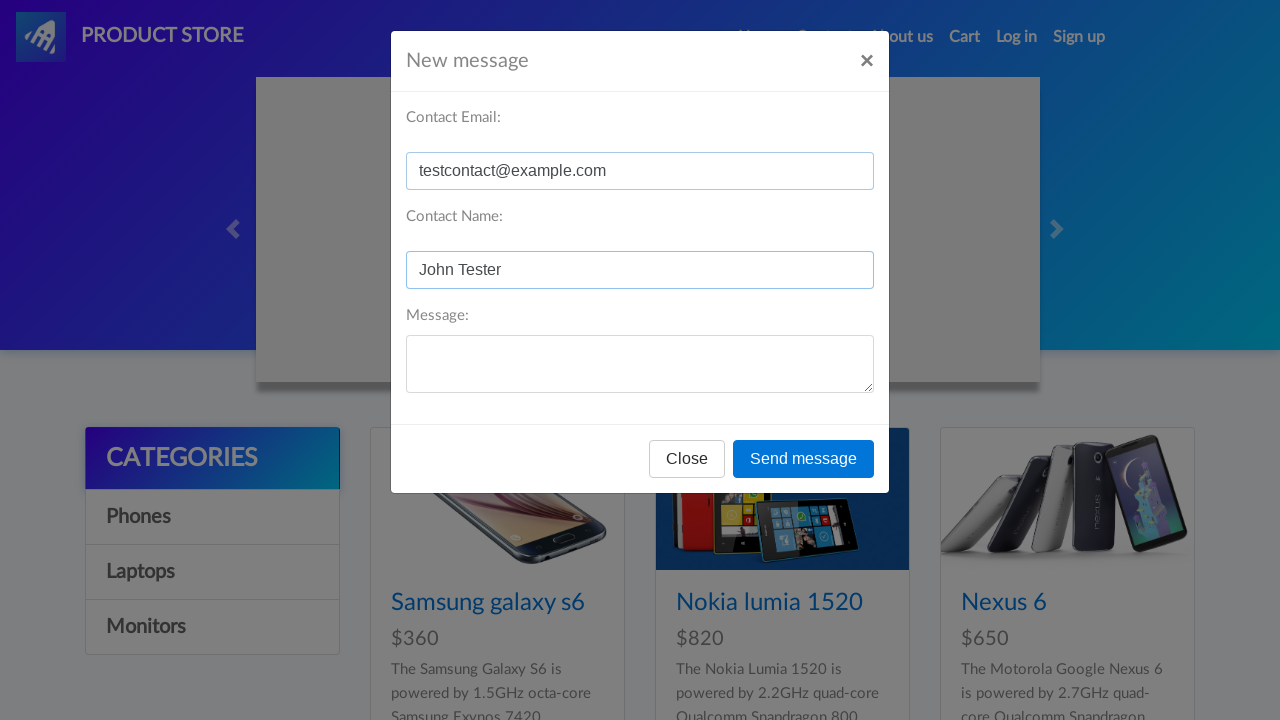

Filled message field with test message on #message-text
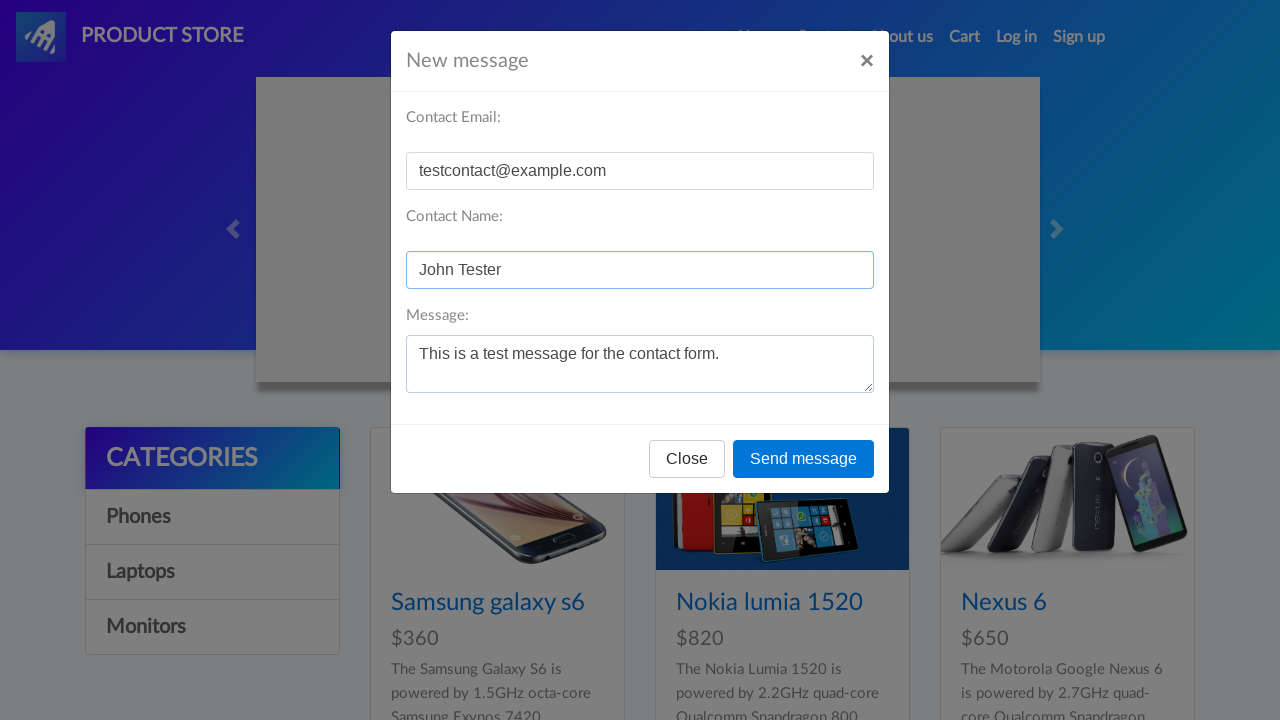

Clicked send message button to submit contact form at (804, 459) on button[onclick='send()']
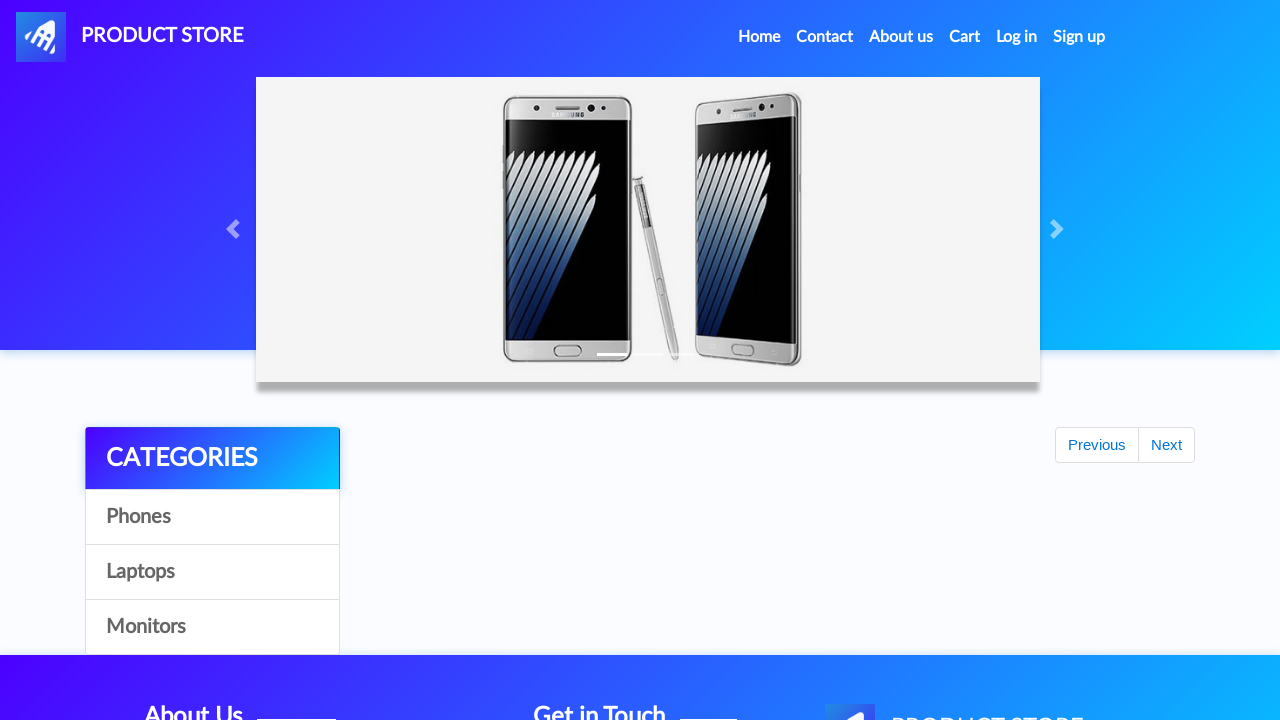

Alert dialog accepted and verified submission success
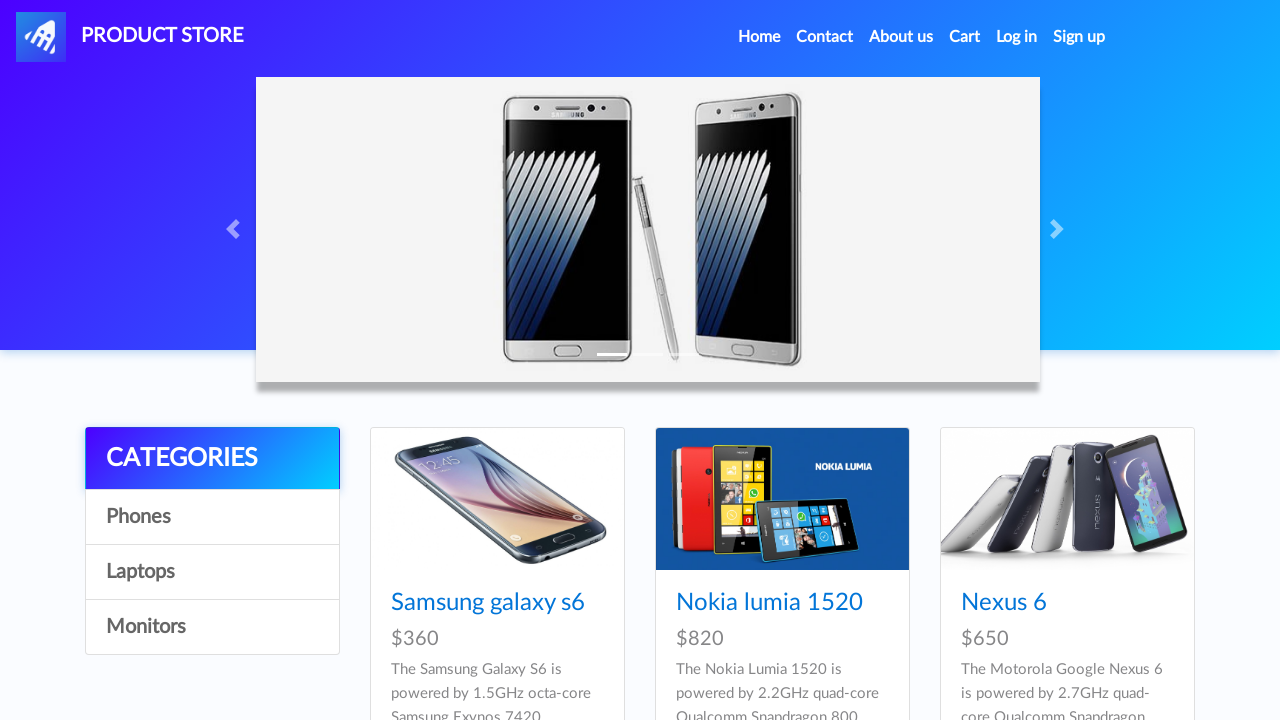

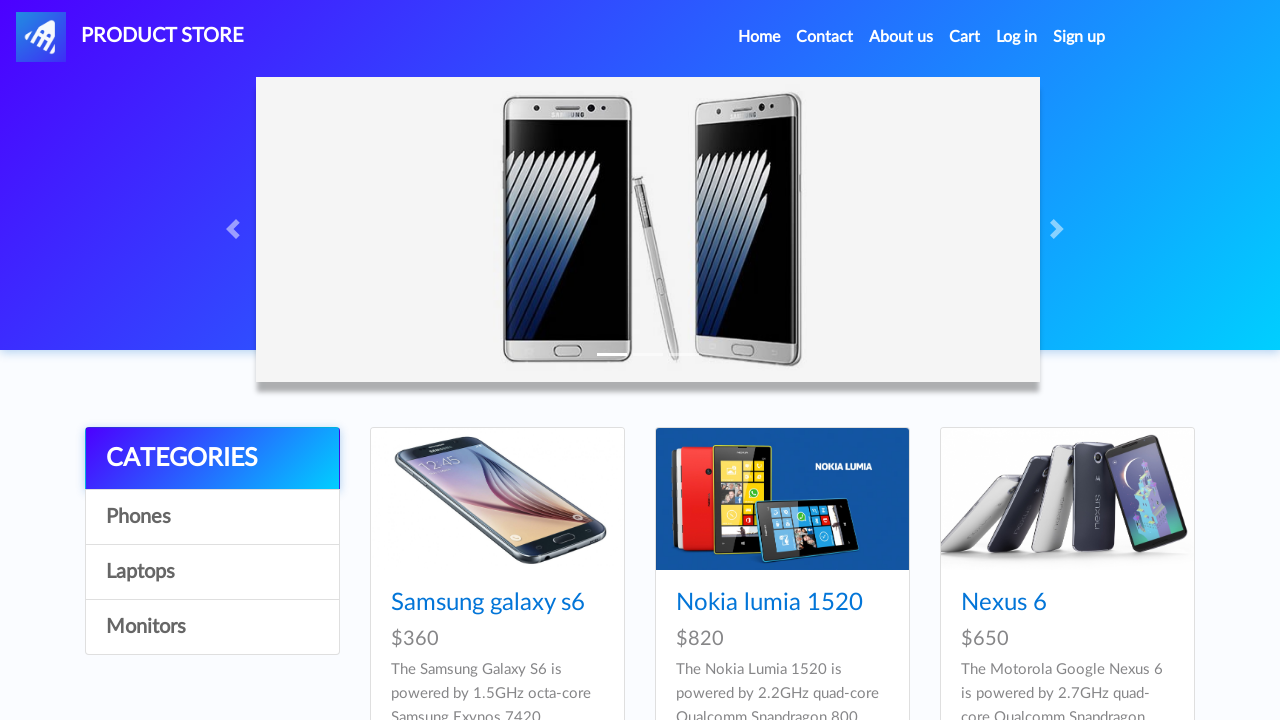